Tests keyboard input functionality by sending an arrow left key press and verifying the result message

Starting URL: http://the-internet.herokuapp.com/key_presses

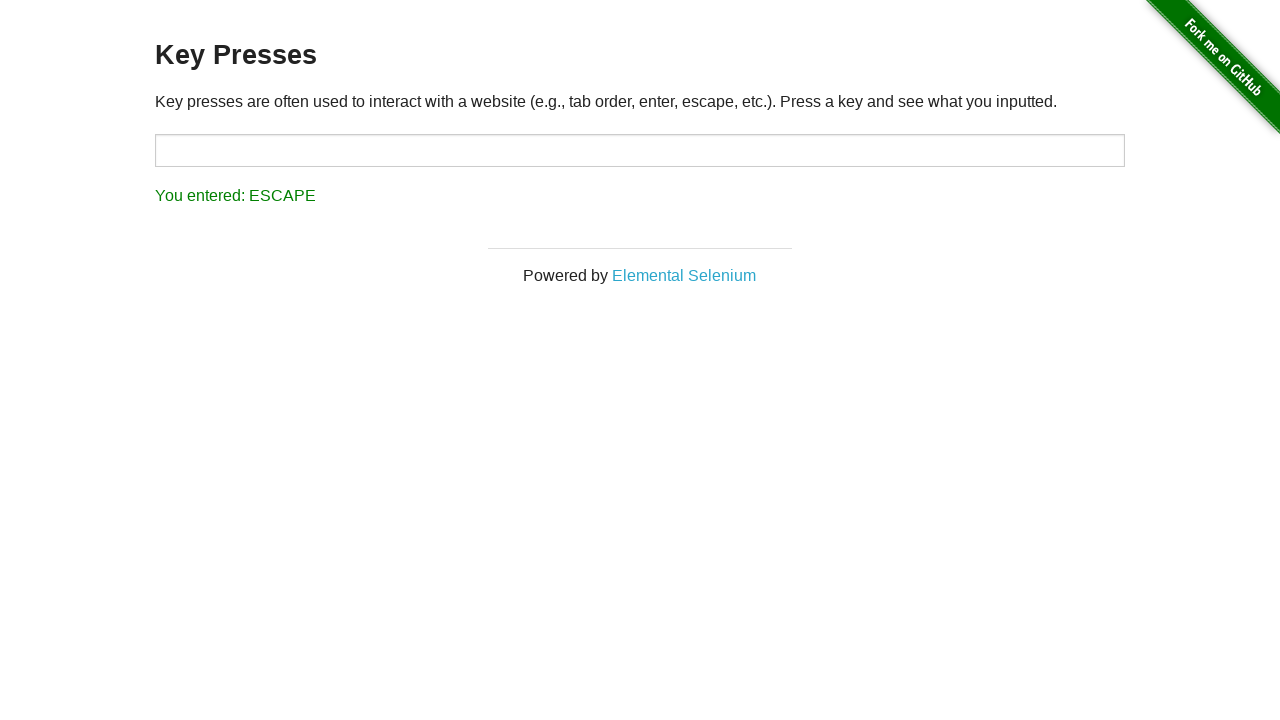

Navigated to key presses test page
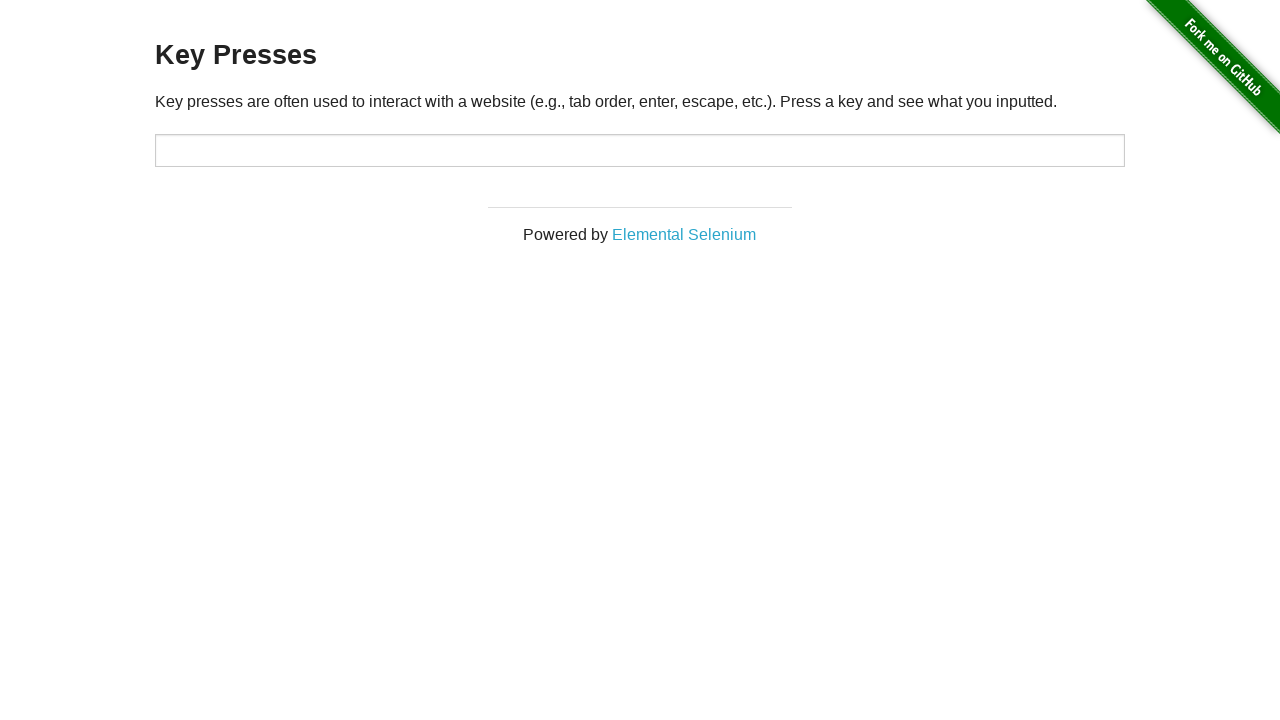

Pressed ArrowLeft key in target field on #target
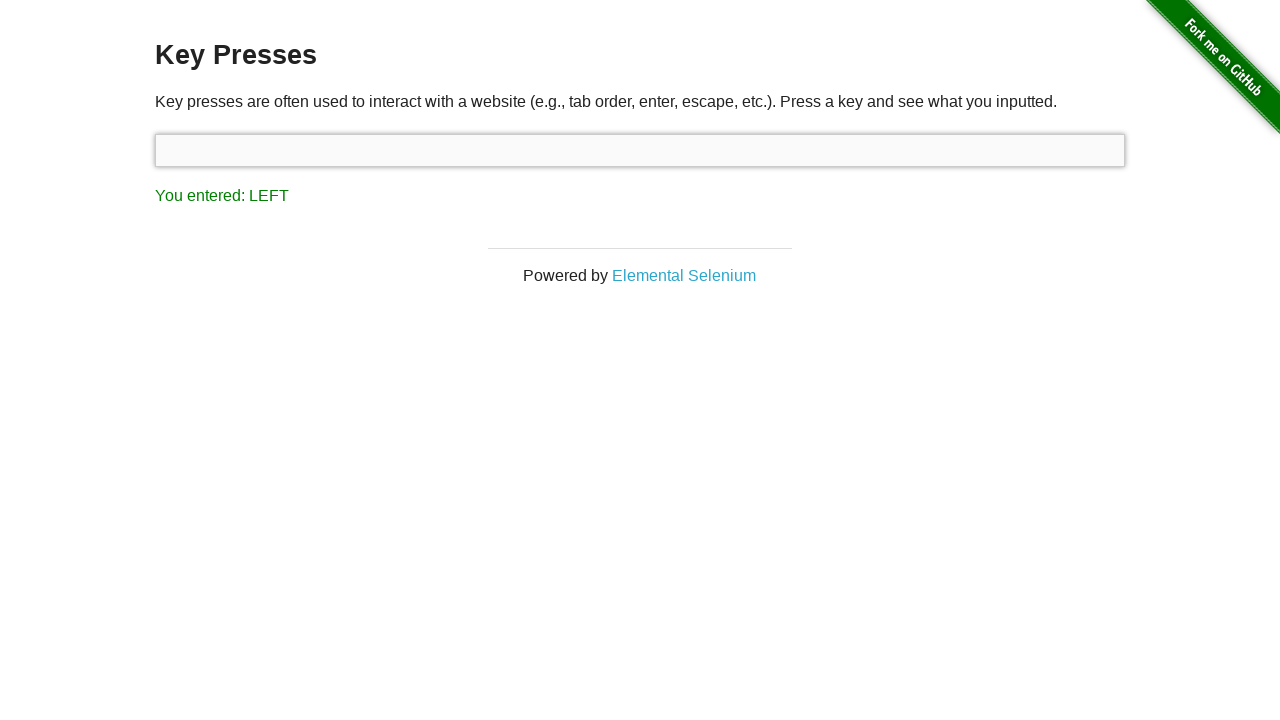

Retrieved result message text
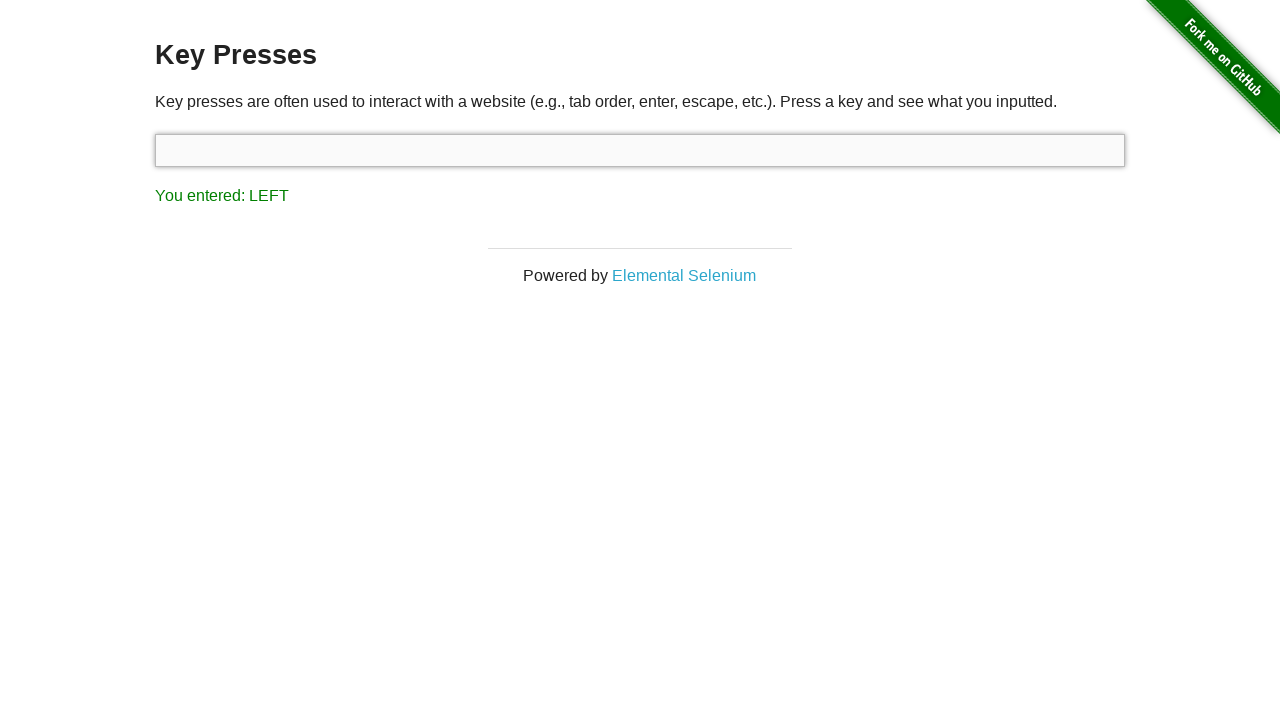

Verified result message shows 'You entered: LEFT'
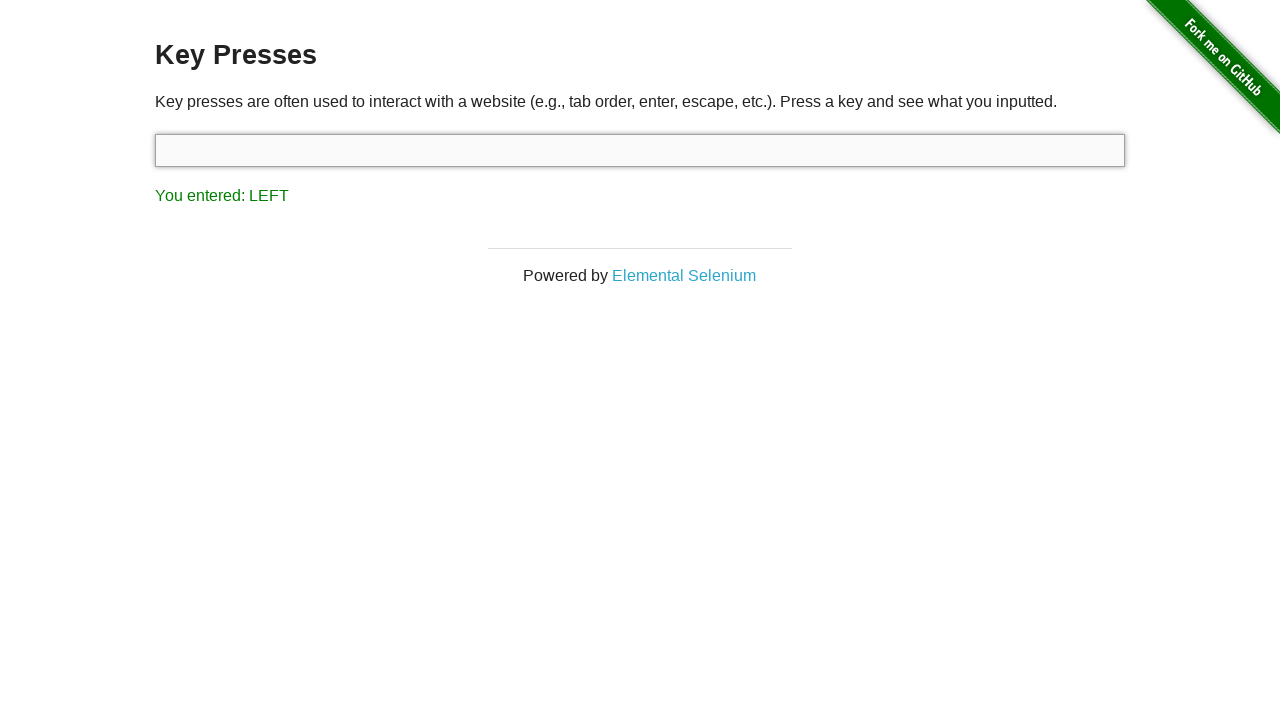

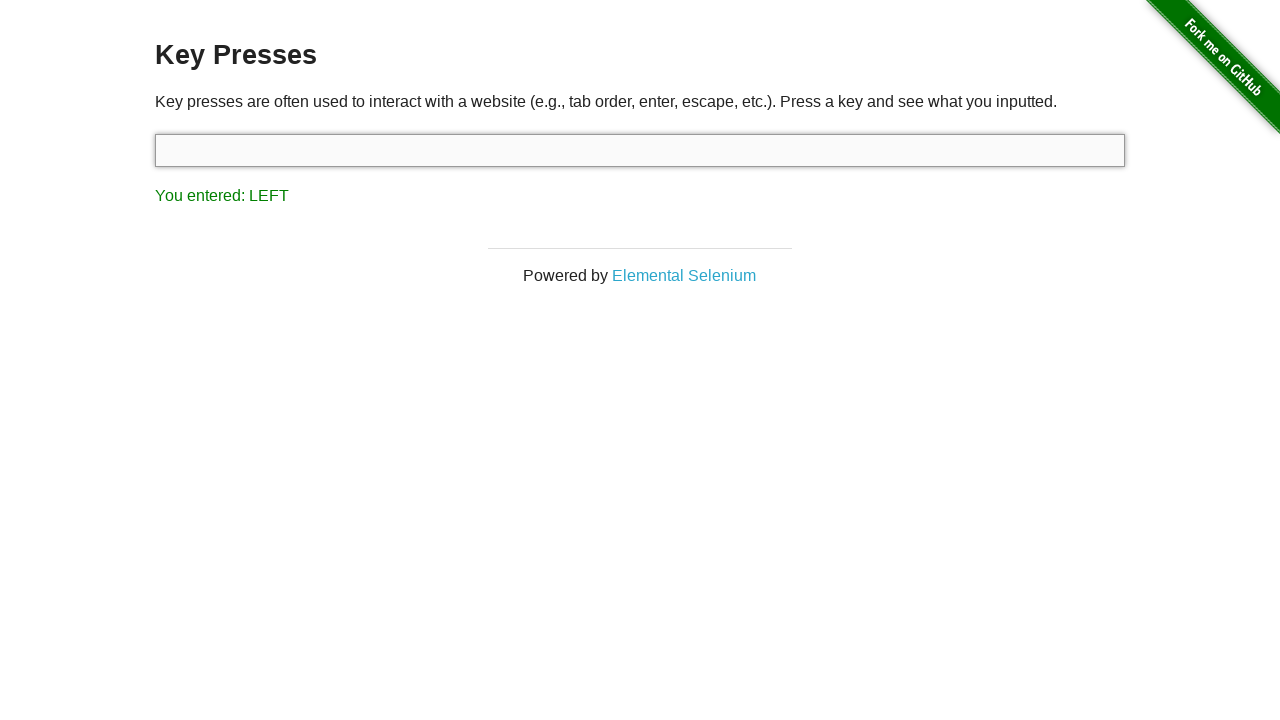